Tests the ICD-10 WHO browser search functionality by opening advanced search, enabling definition search, entering a medical term query, and submitting the search.

Starting URL: https://icd.who.int/browse10/2019/en

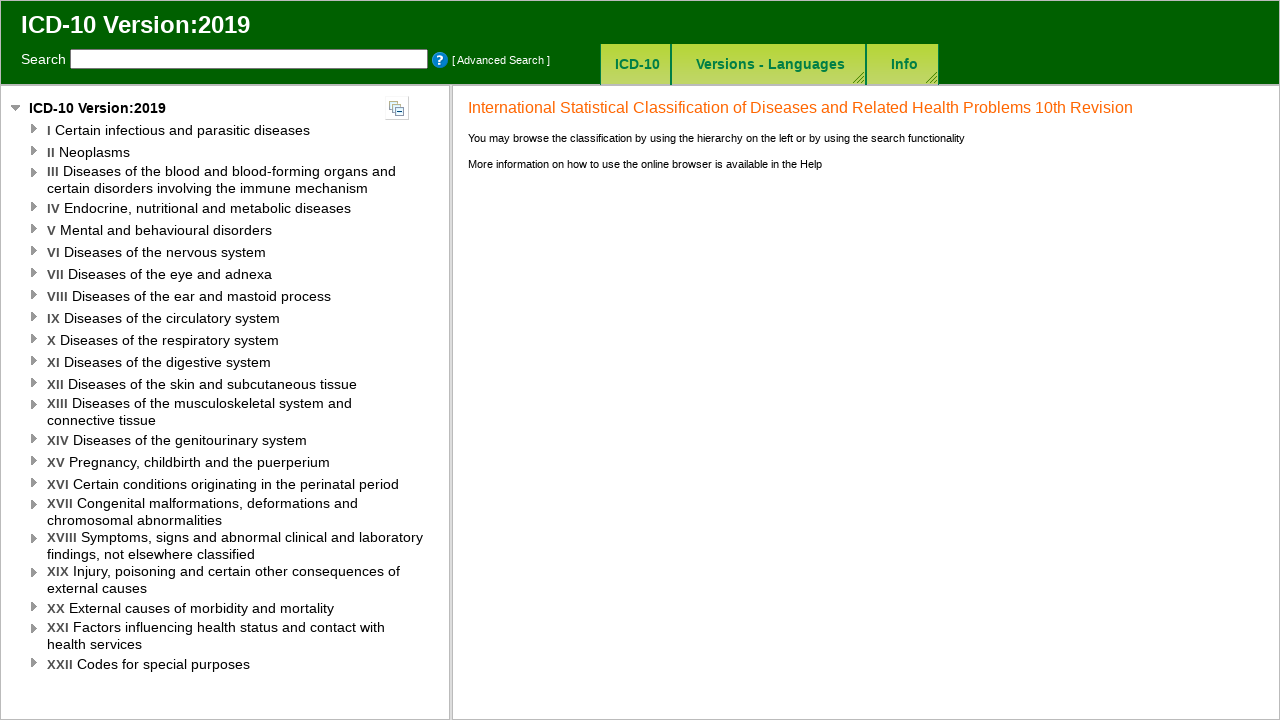

Waited for page to load (networkidle)
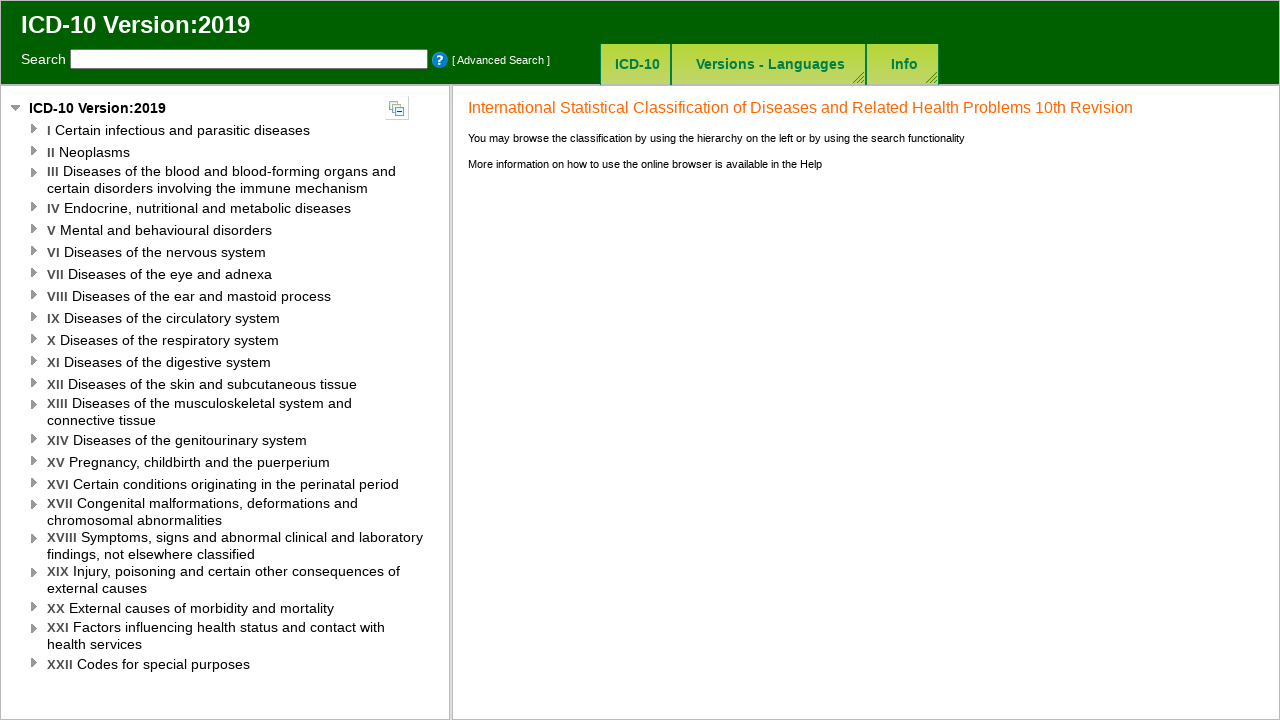

Clicked Advanced Search button at (501, 60) on #advancedSearchButton
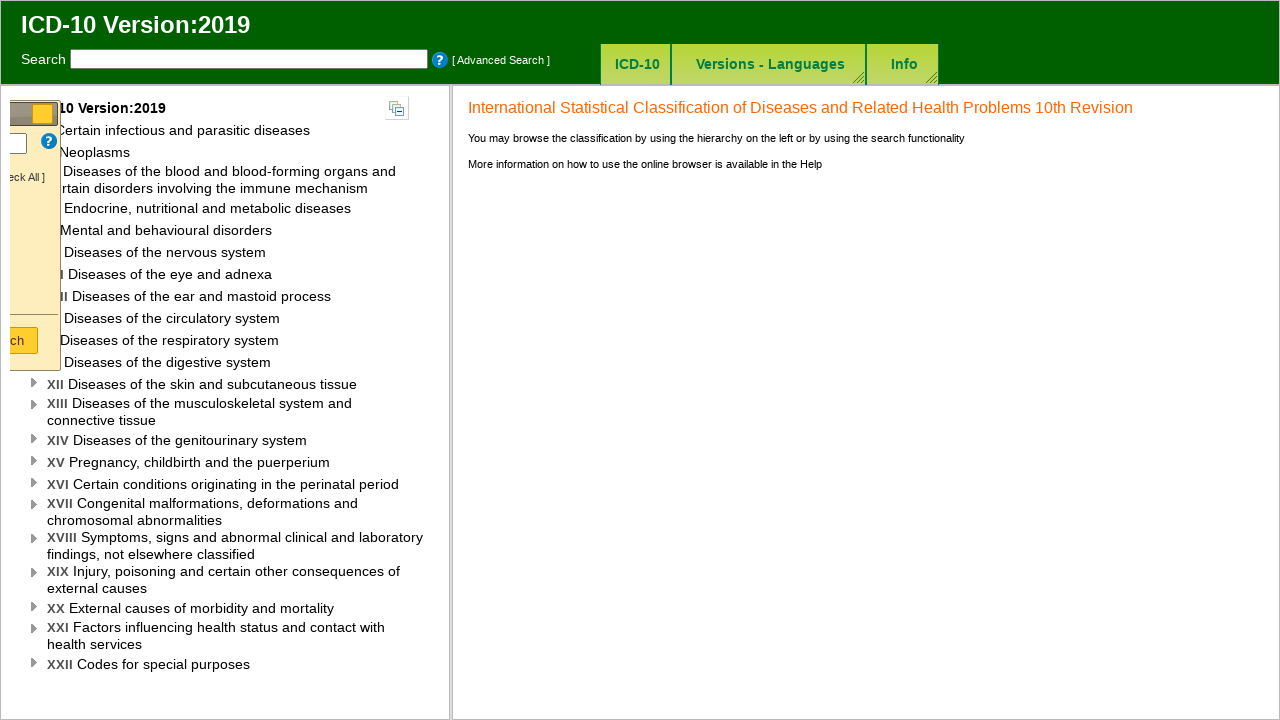

Waited for search dialog to appear
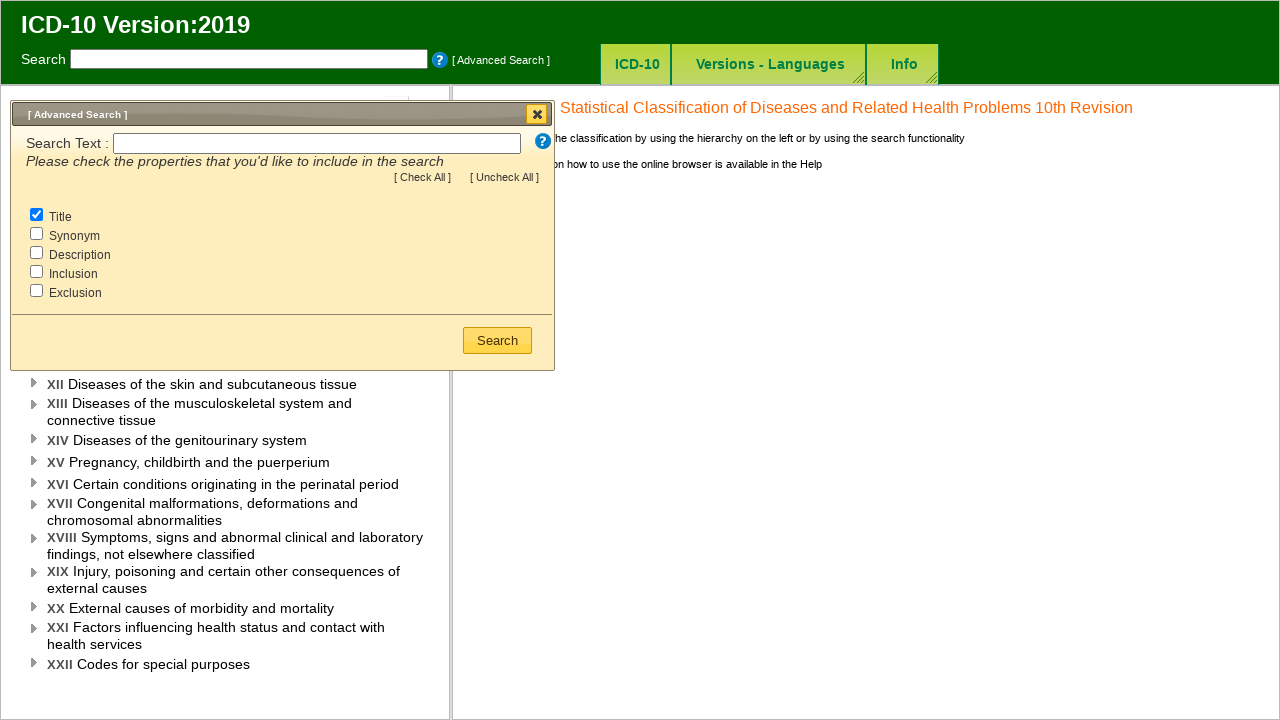

Enabled definition search by clicking Search Definition checkbox at (37, 252) on #Search_Definition
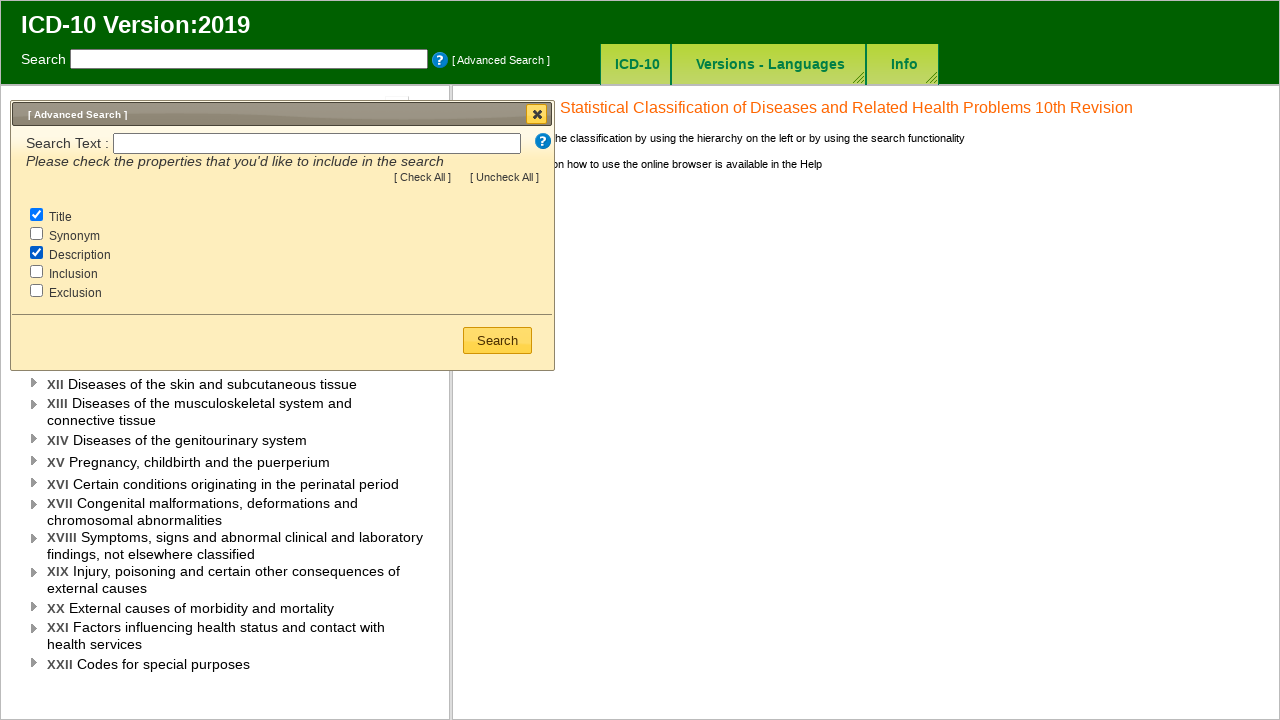

Waited for checkbox to be processed
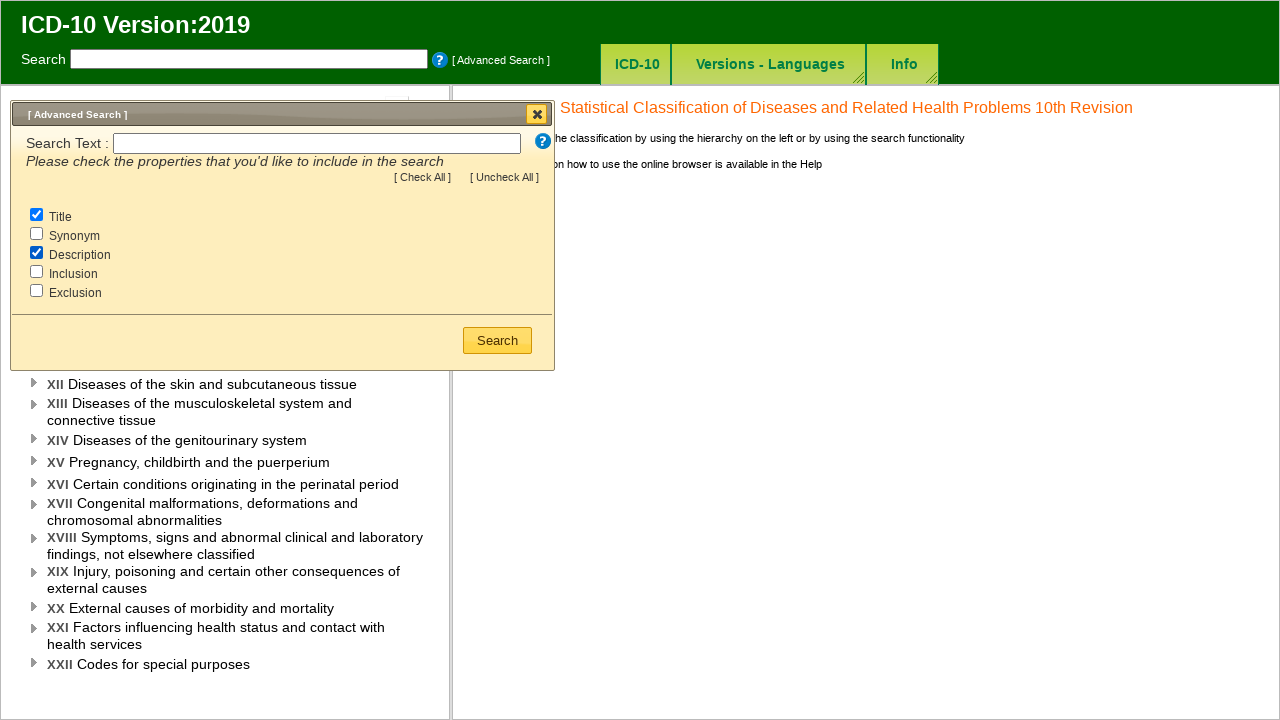

Entered medical term 'Hypertension' in search field on #SearchText
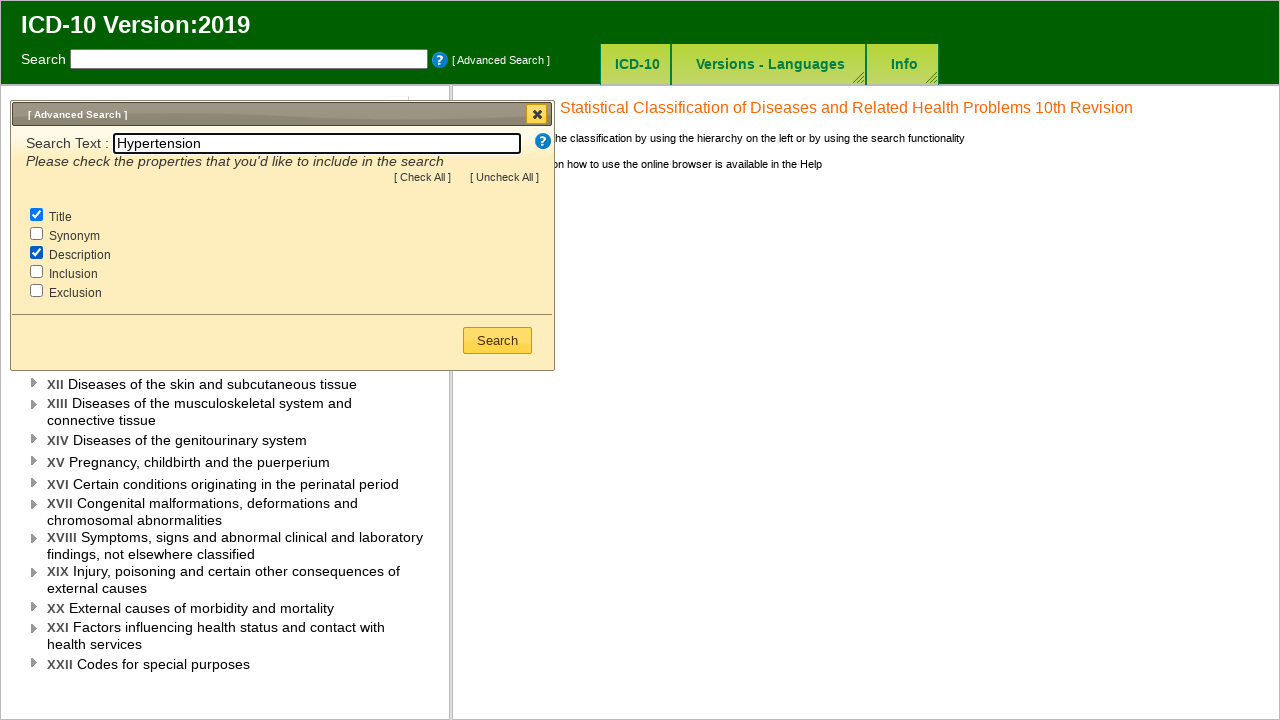

Clicked submit button to search for Hypertension at (498, 340) on xpath=/html/body/div[8]/div[3]/div/button/span
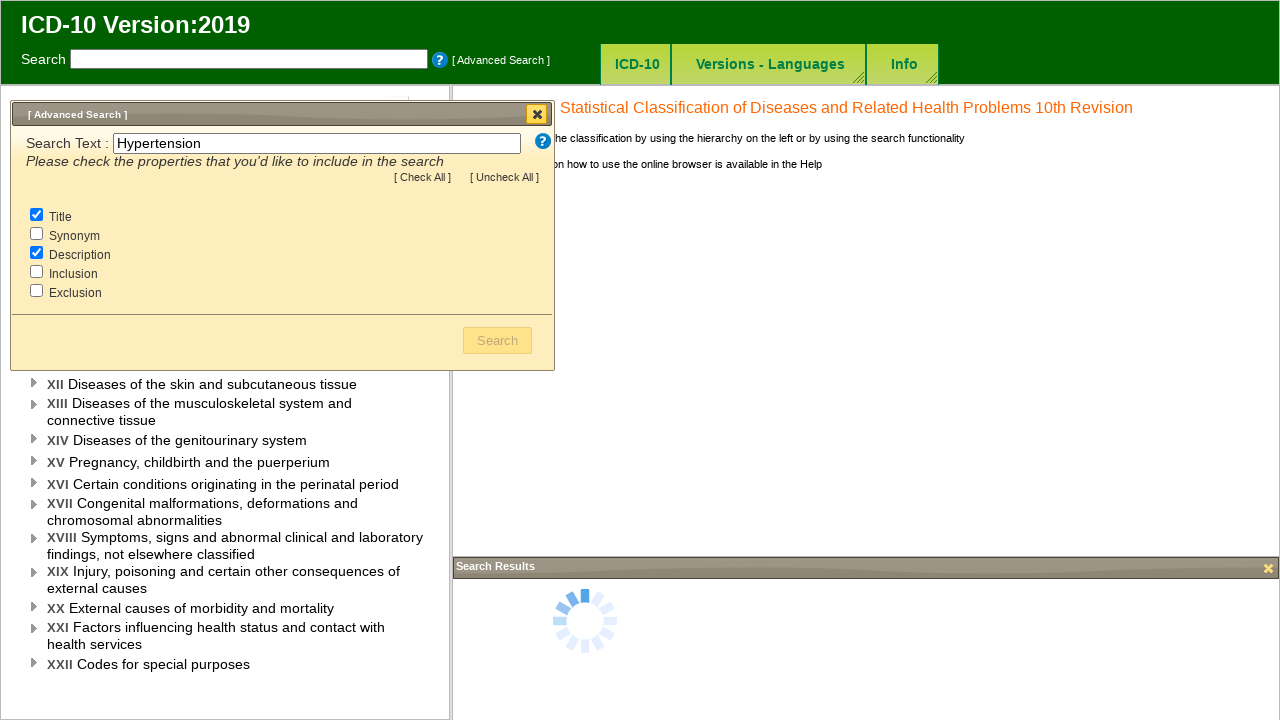

Waited for search results to load
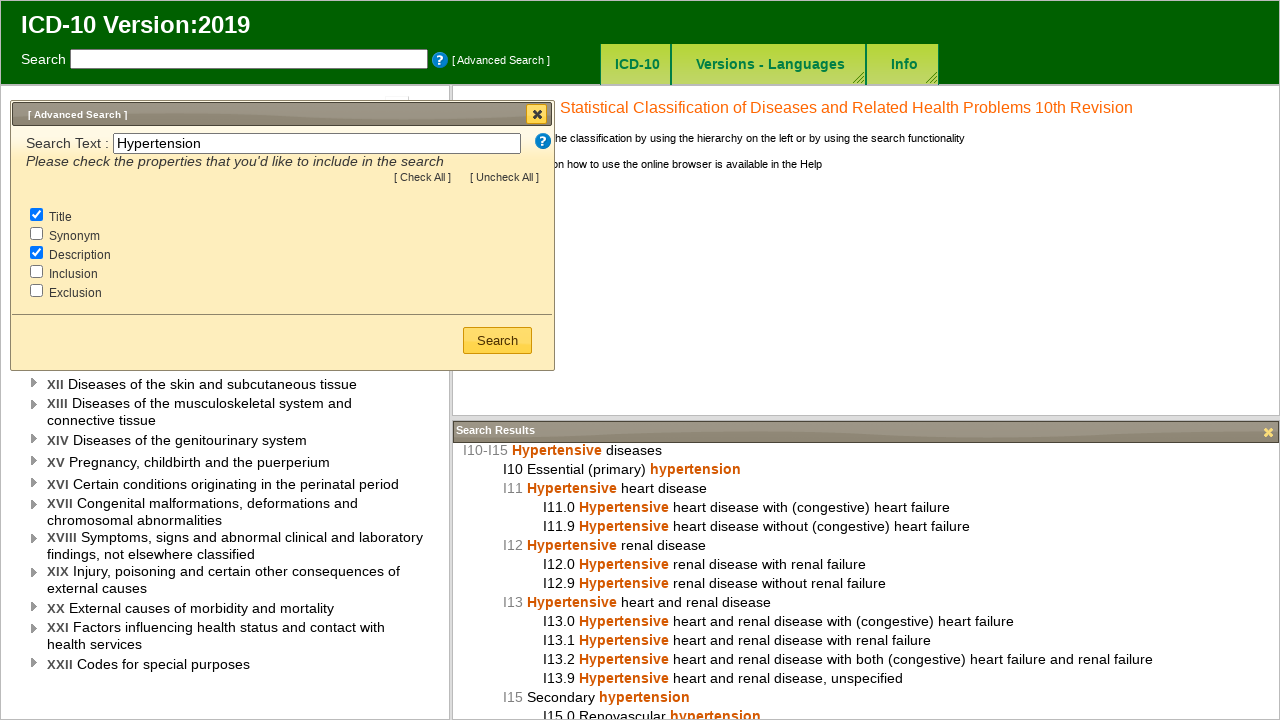

Closed search dialog at (537, 114) on xpath=/html/body/div[8]/div[1]/button/span[1]
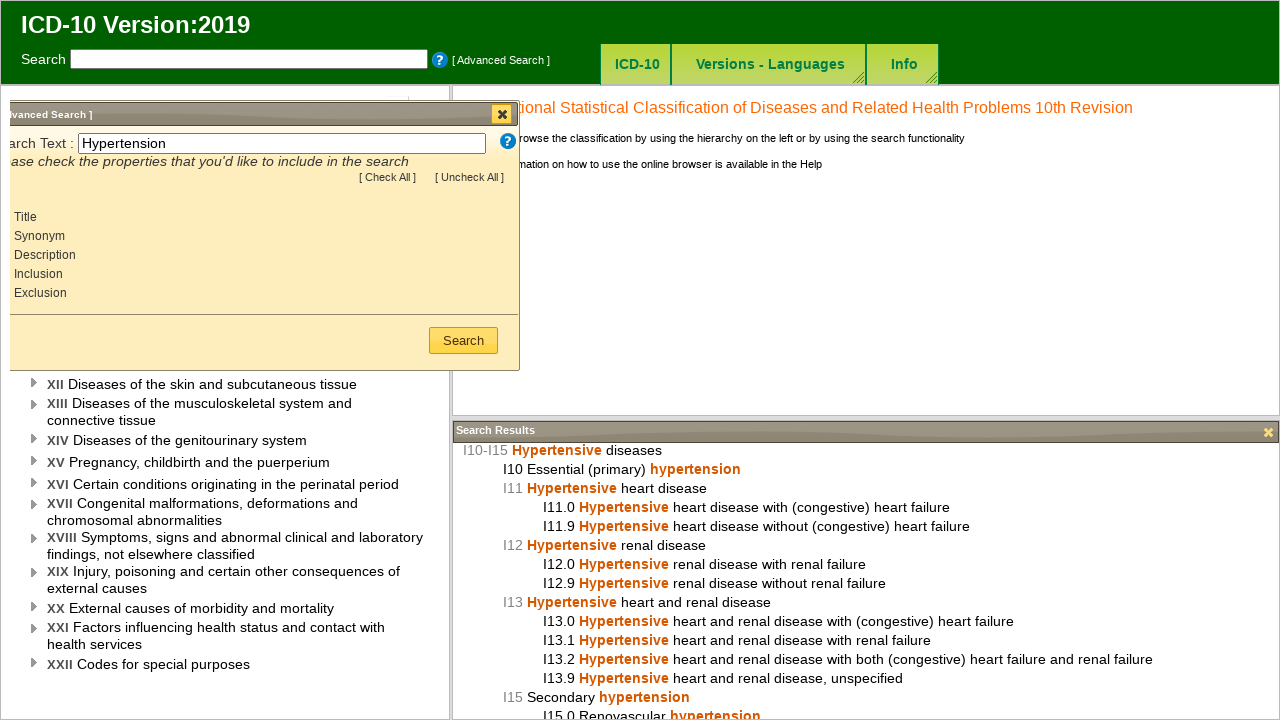

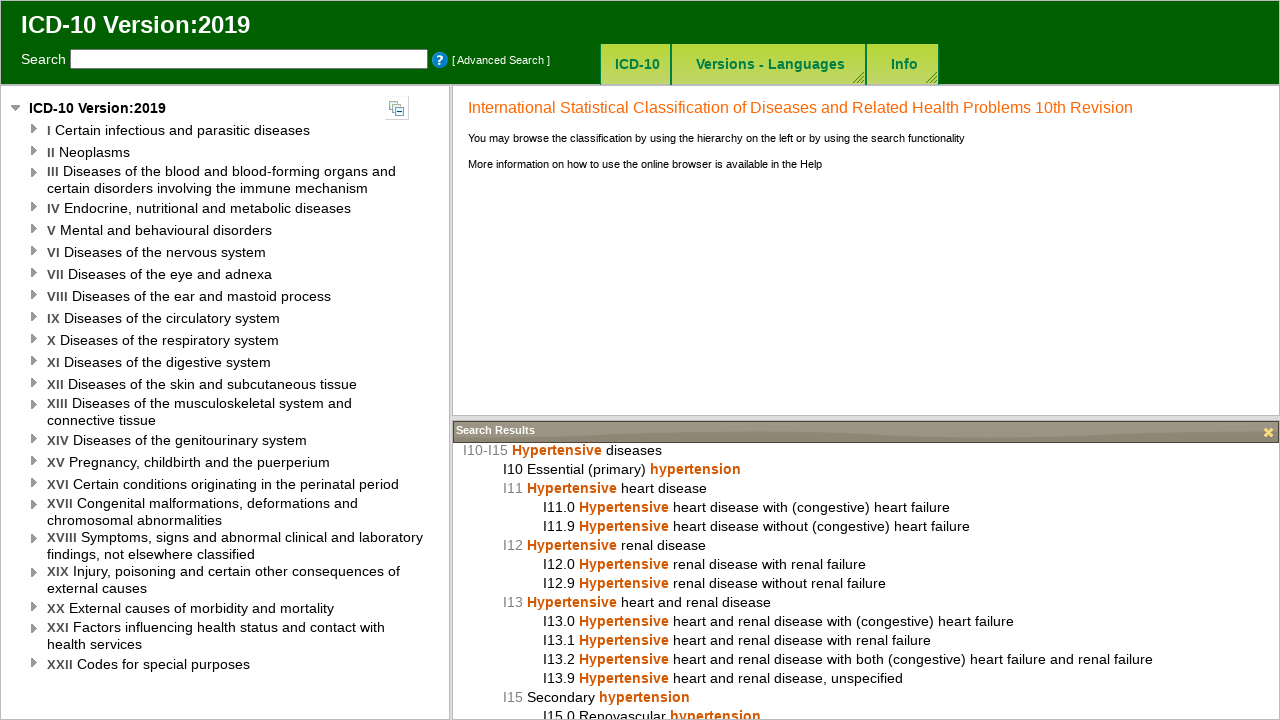